Tests the floating menu functionality by verifying menu items are visible initially, then scrolling down the page and verifying the menu items remain visible (demonstrating the floating/sticky behavior).

Starting URL: https://the-internet.herokuapp.com/floating_menu

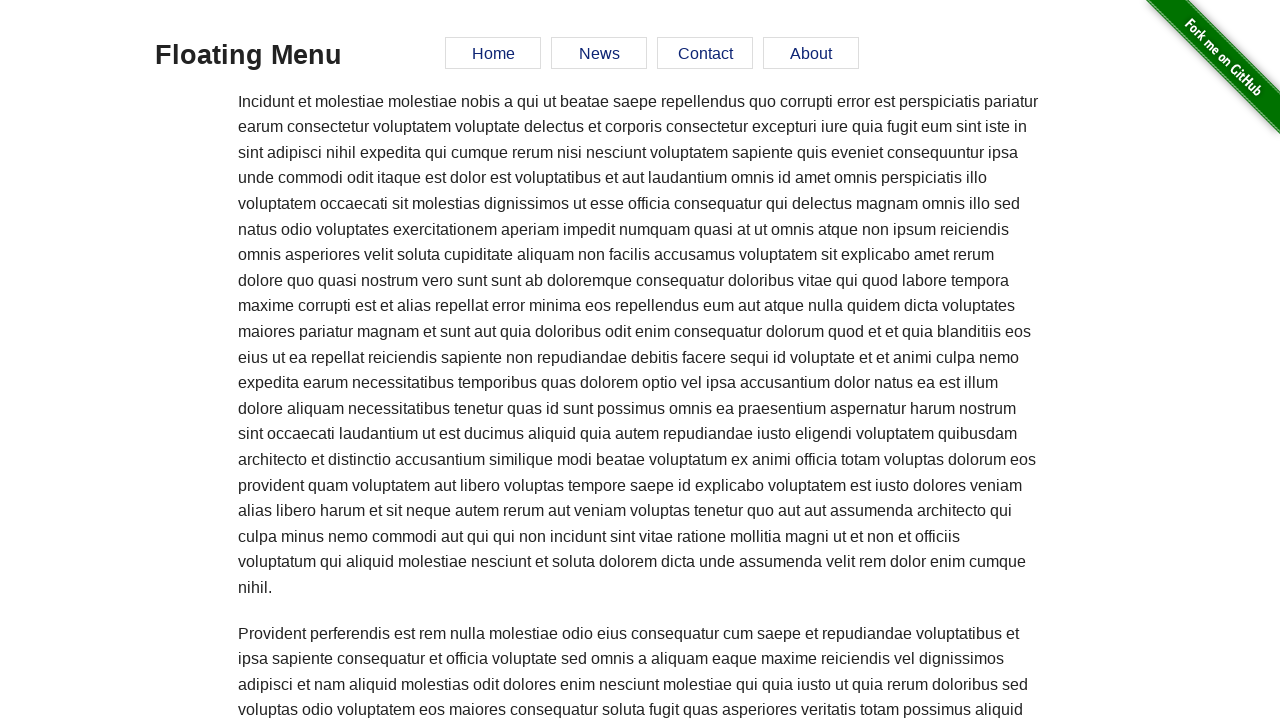

Waited for floating menu to be visible
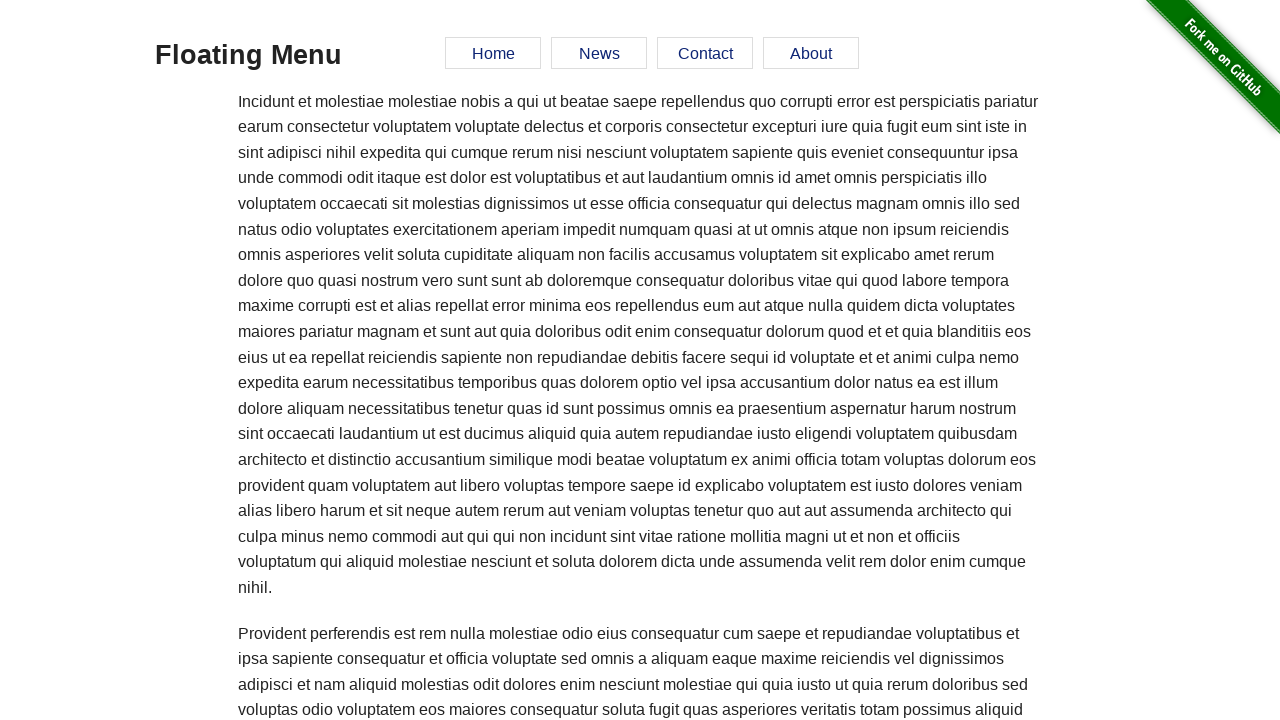

Found 4 menu items in floating menu
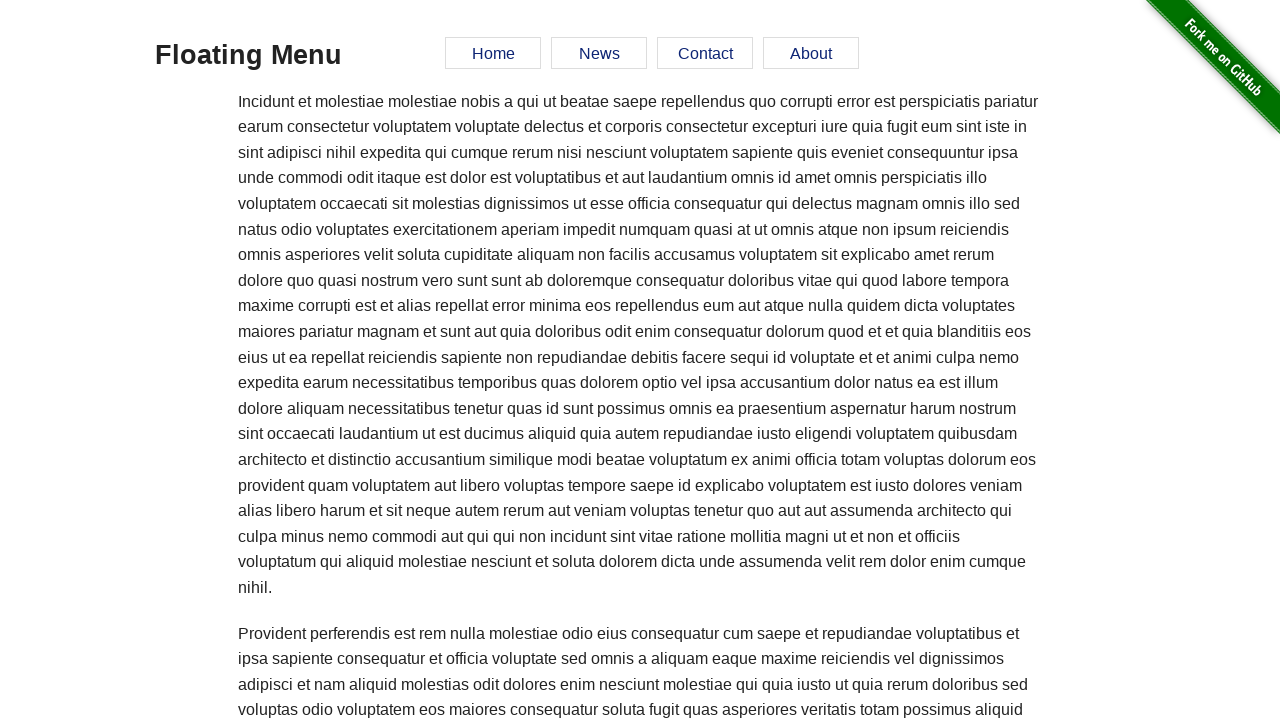

Verified menu item 0 is visible initially
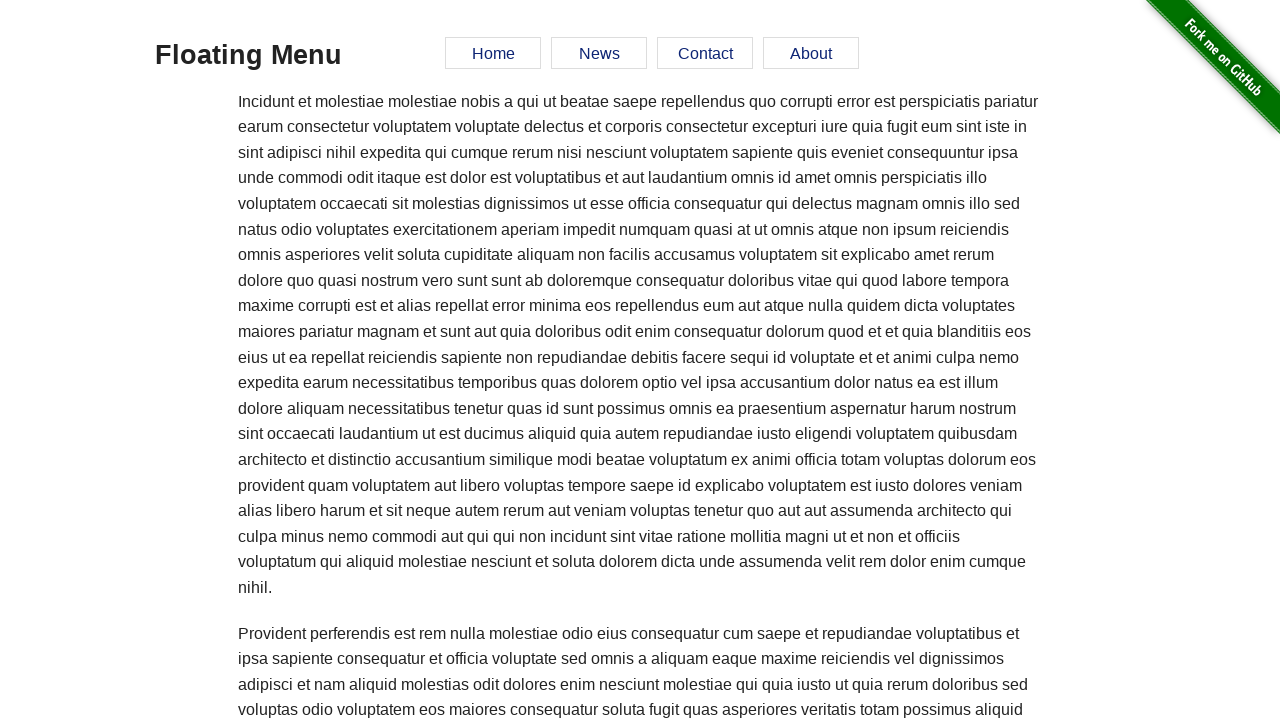

Verified menu item 1 is visible initially
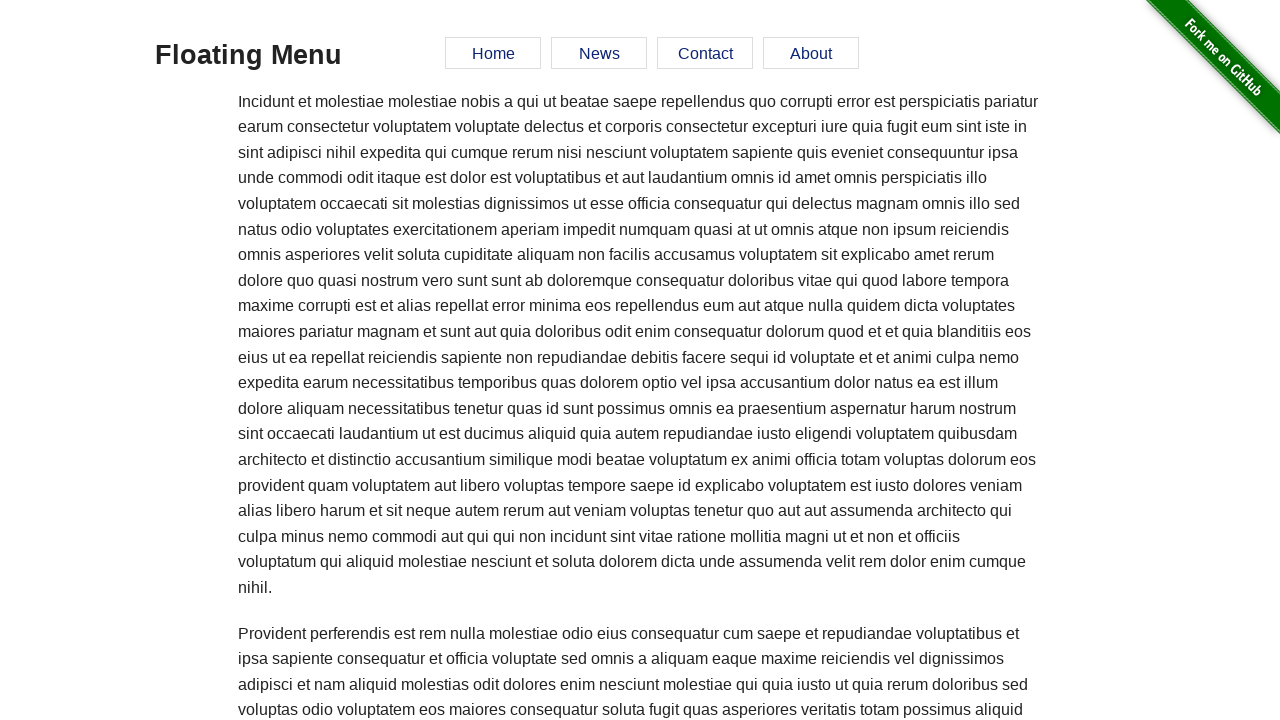

Verified menu item 2 is visible initially
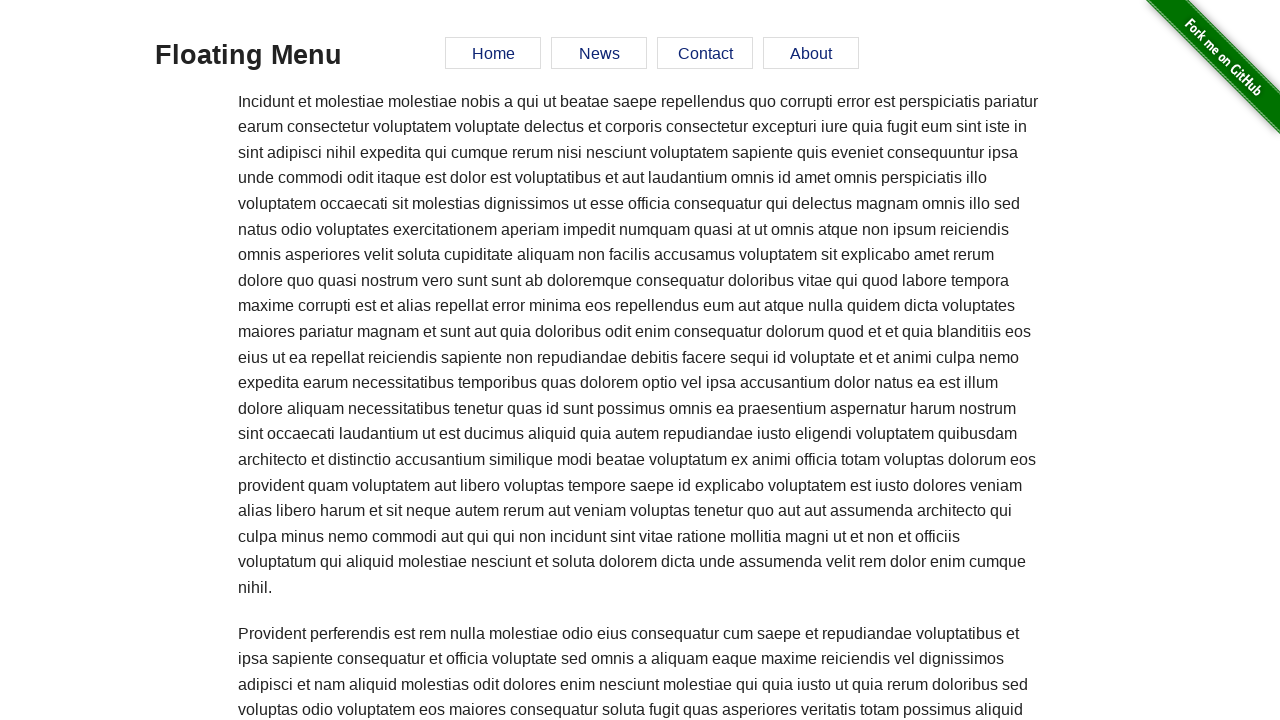

Verified menu item 3 is visible initially
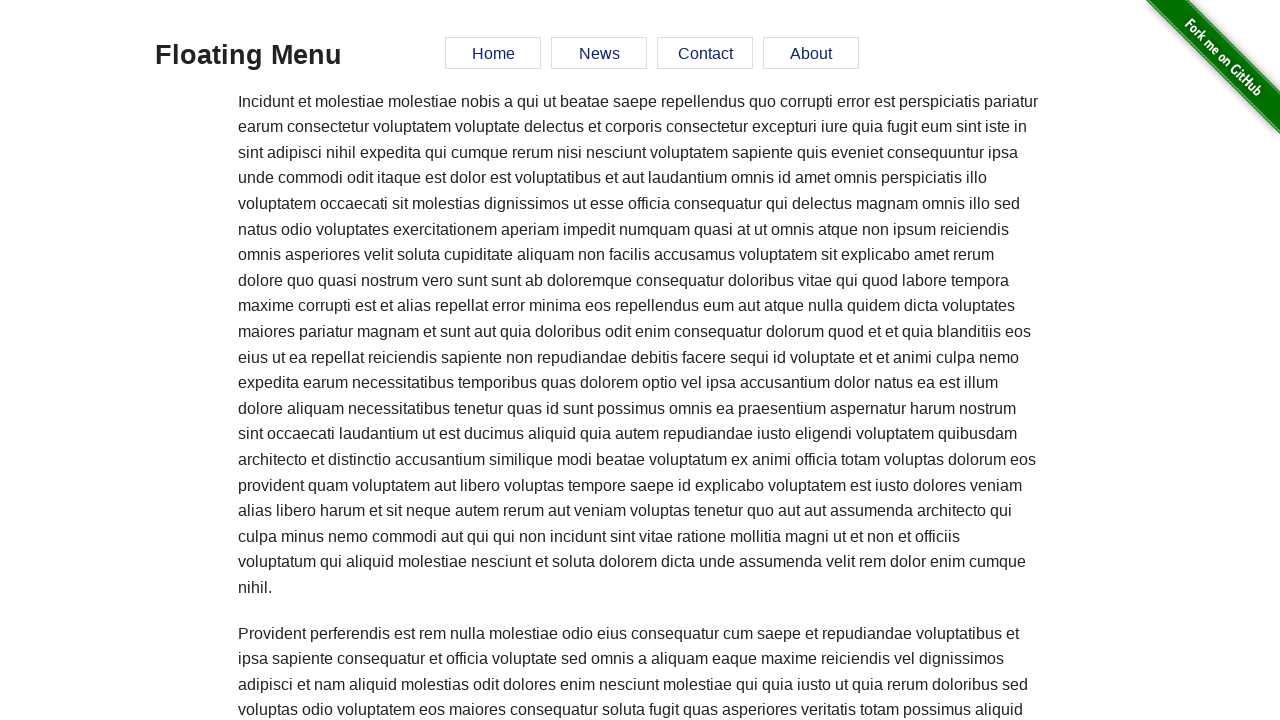

Scrolled down page by 500 pixels
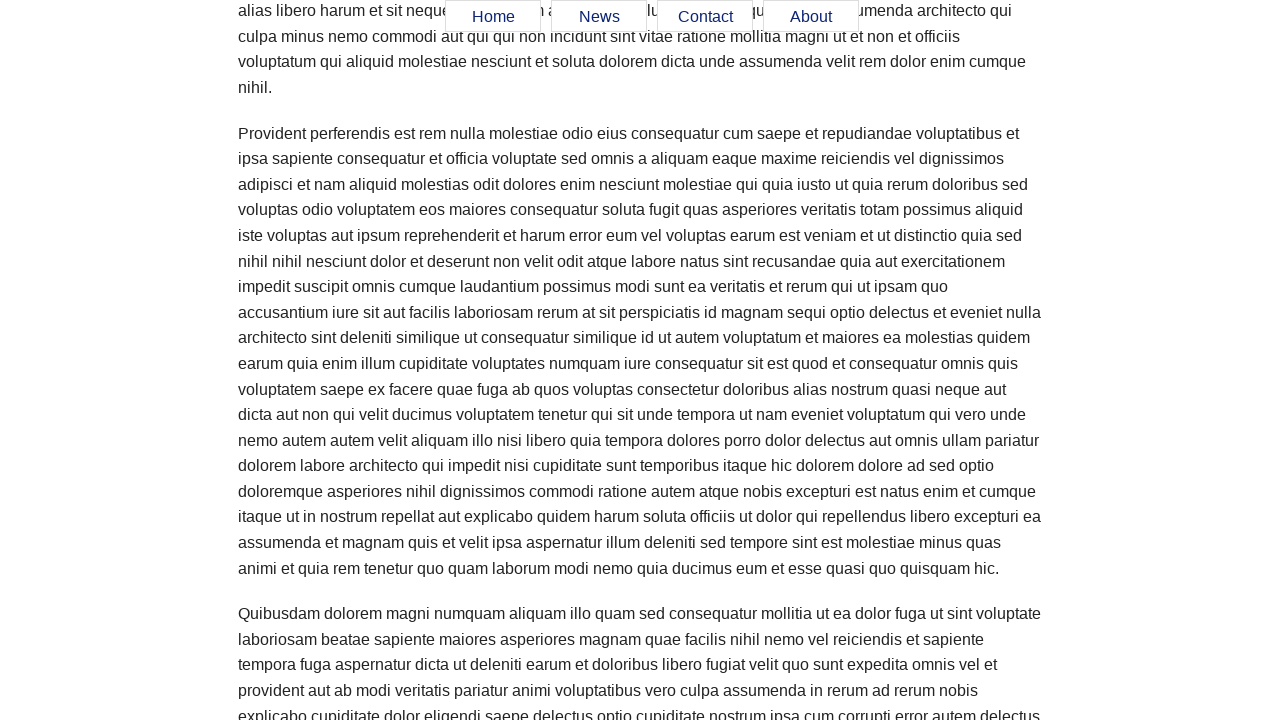

Waited 500ms for scroll effects to complete
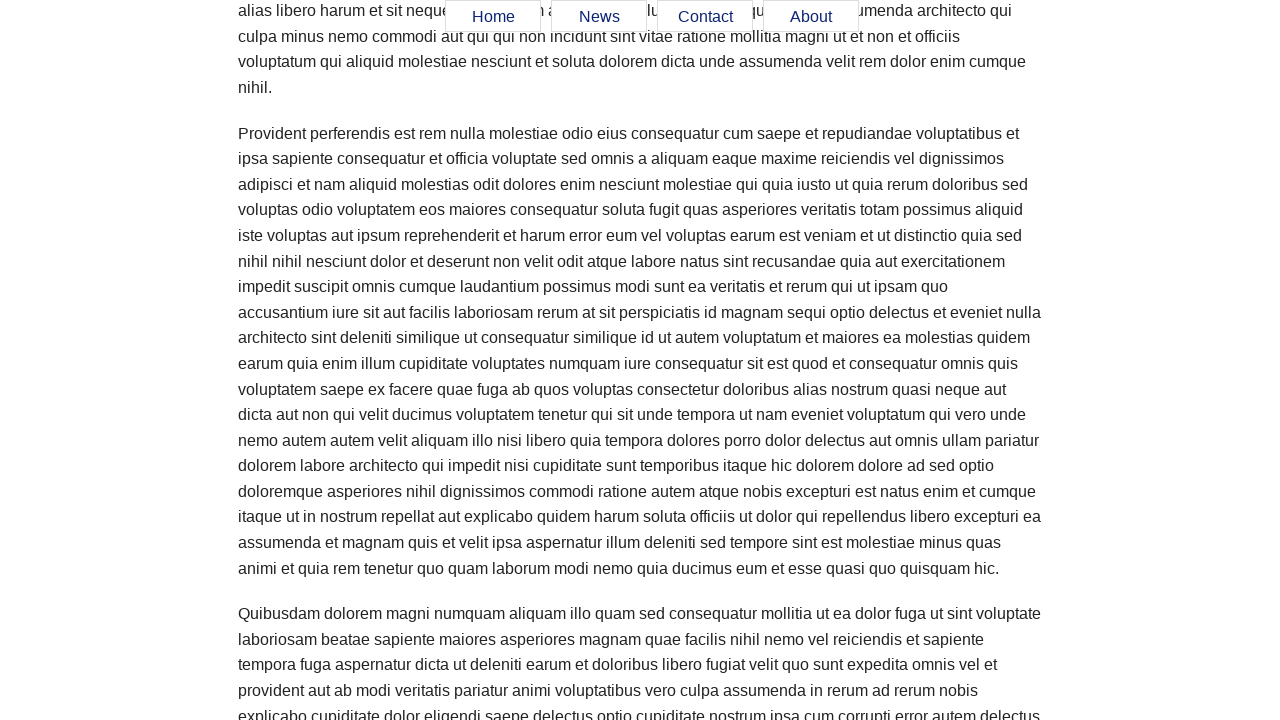

Verified menu item 0 remains visible after scrolling (floating behavior confirmed)
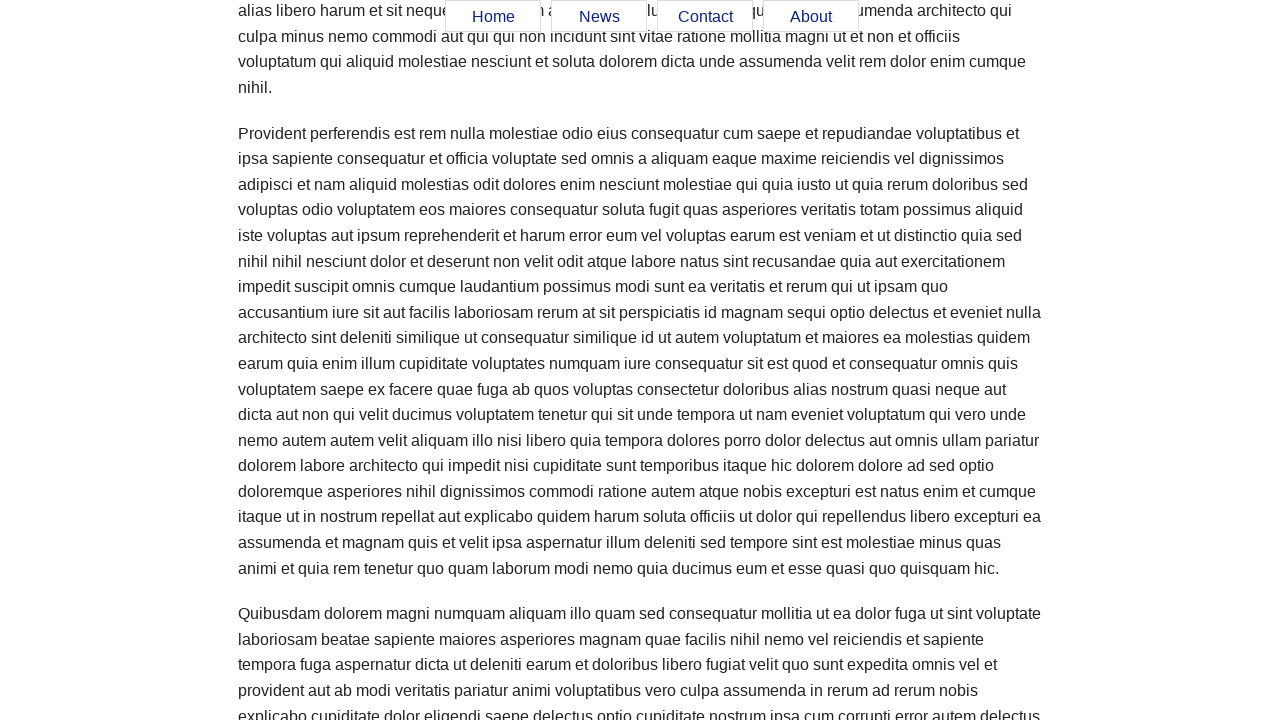

Verified menu item 1 remains visible after scrolling (floating behavior confirmed)
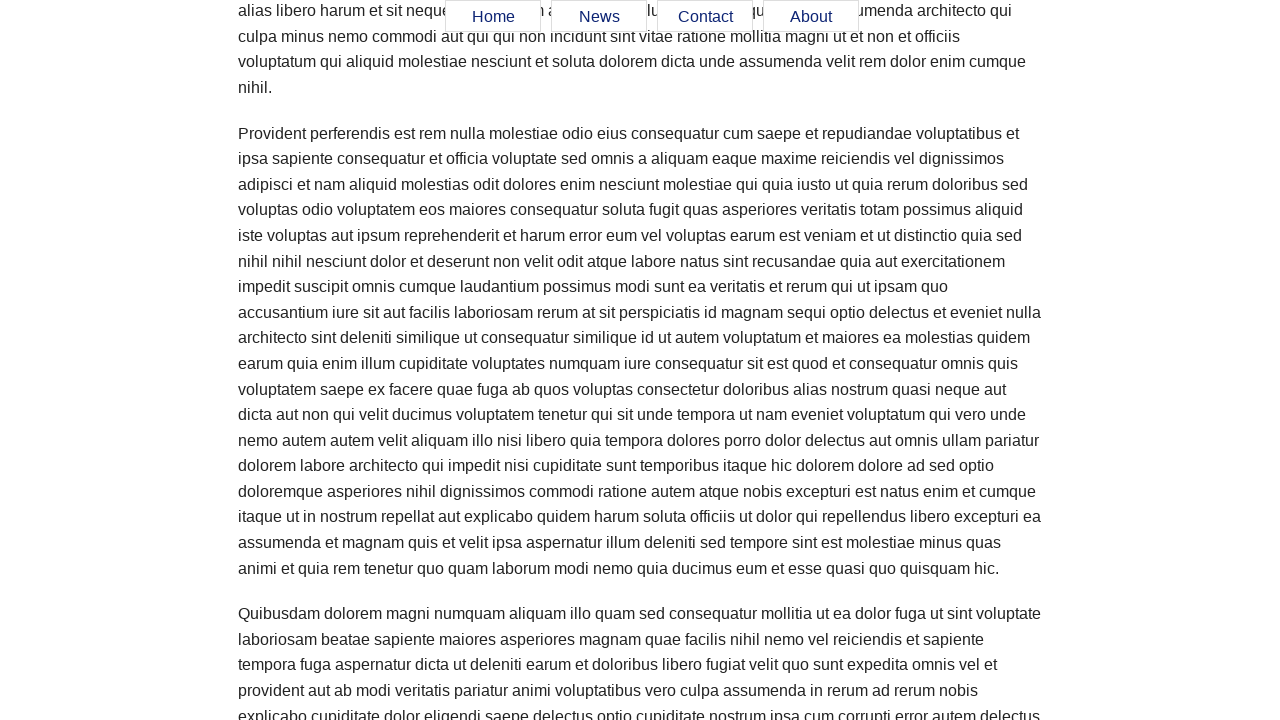

Verified menu item 2 remains visible after scrolling (floating behavior confirmed)
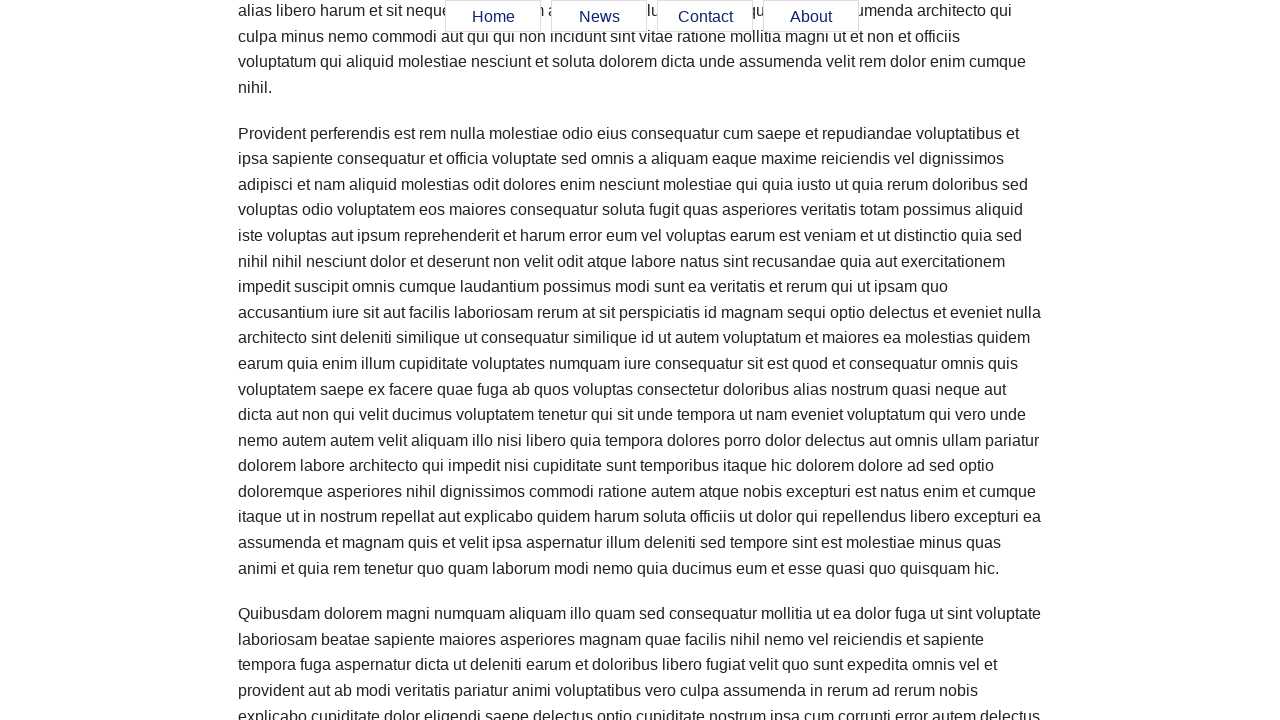

Verified menu item 3 remains visible after scrolling (floating behavior confirmed)
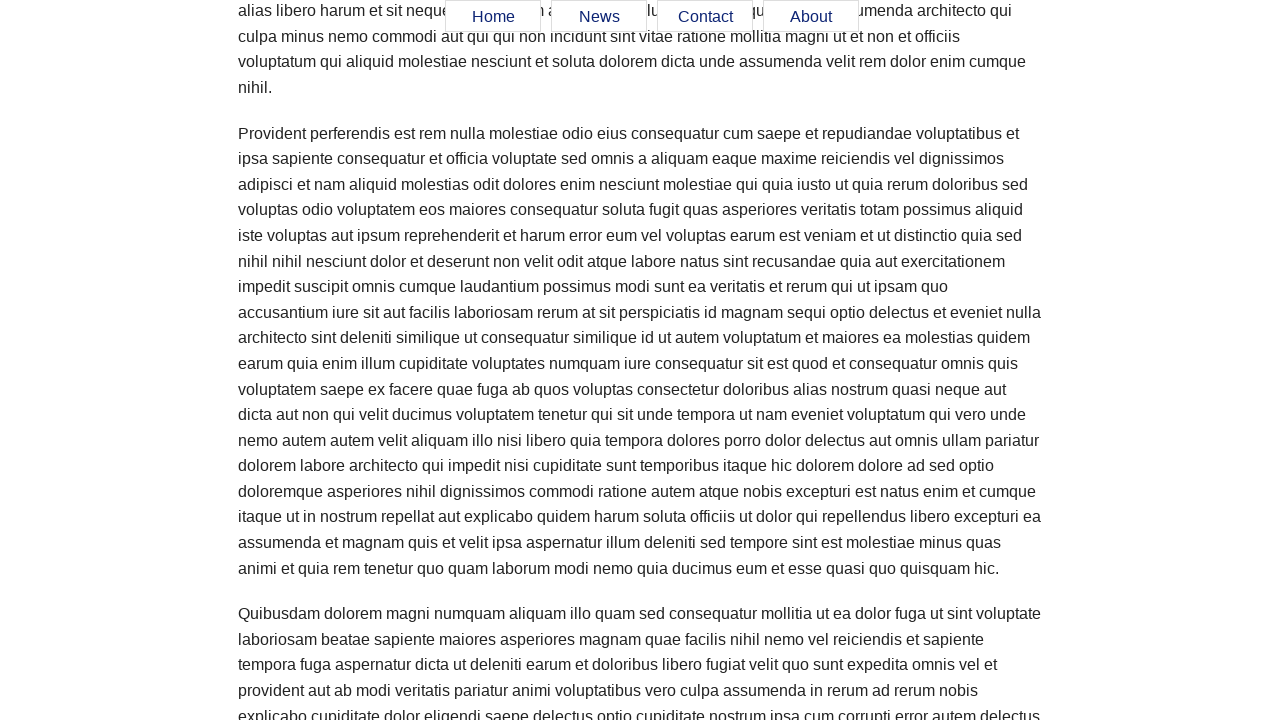

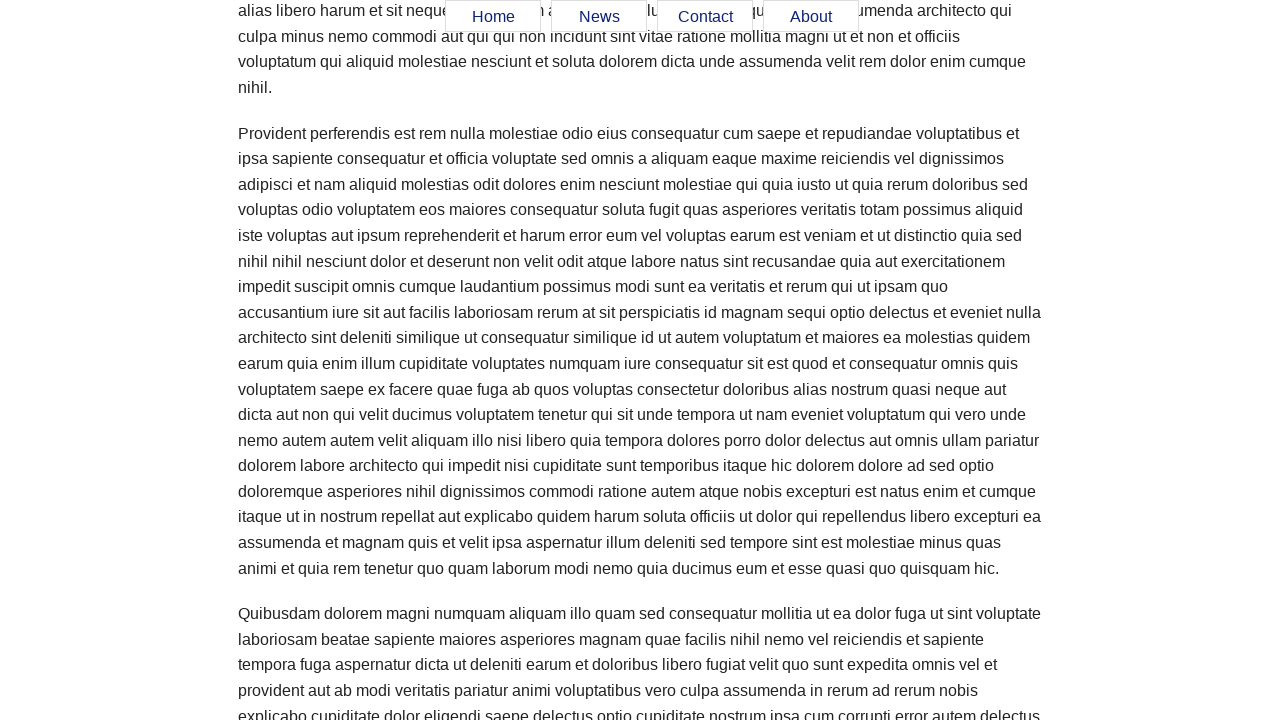